Tests browser alert handling by clicking a button, accepting a JavaScript confirm dialog, then solving a math captcha by reading a value, calculating a formula, and submitting the answer.

Starting URL: http://suninjuly.github.io/alert_accept.html

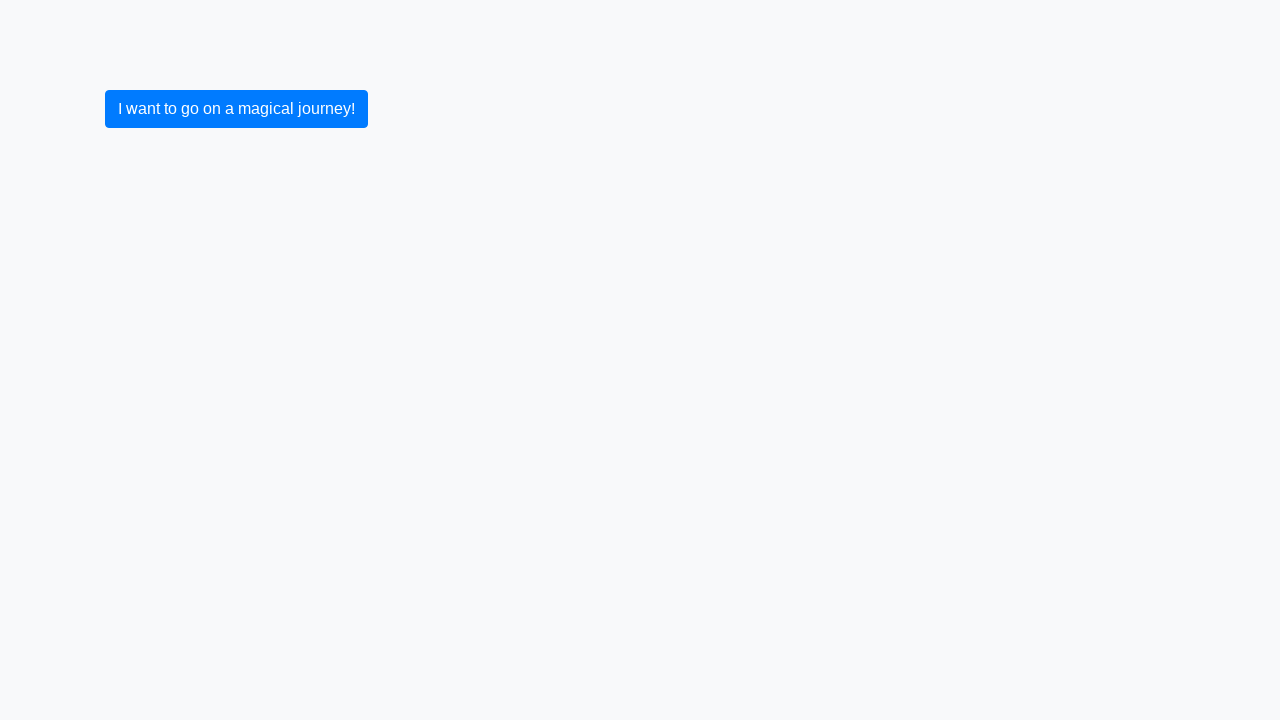

Set up dialog handler to accept confirm dialog
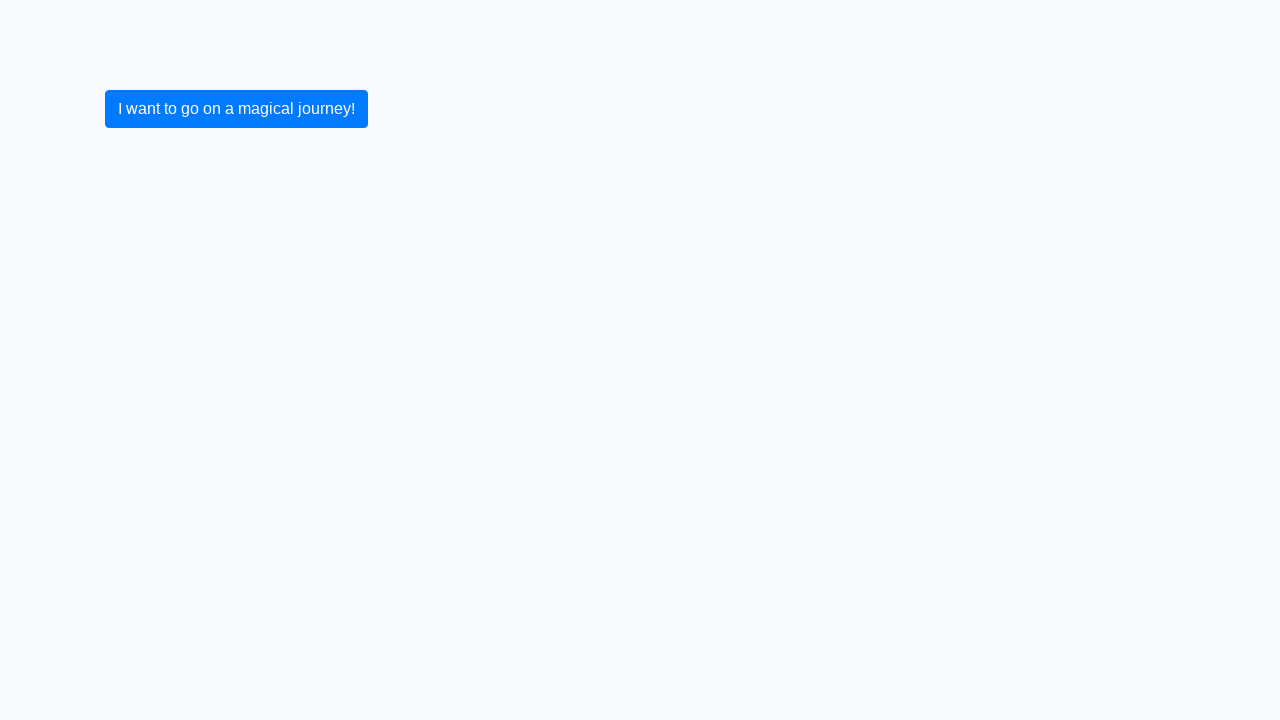

Clicked button to trigger confirm dialog at (236, 109) on button.btn
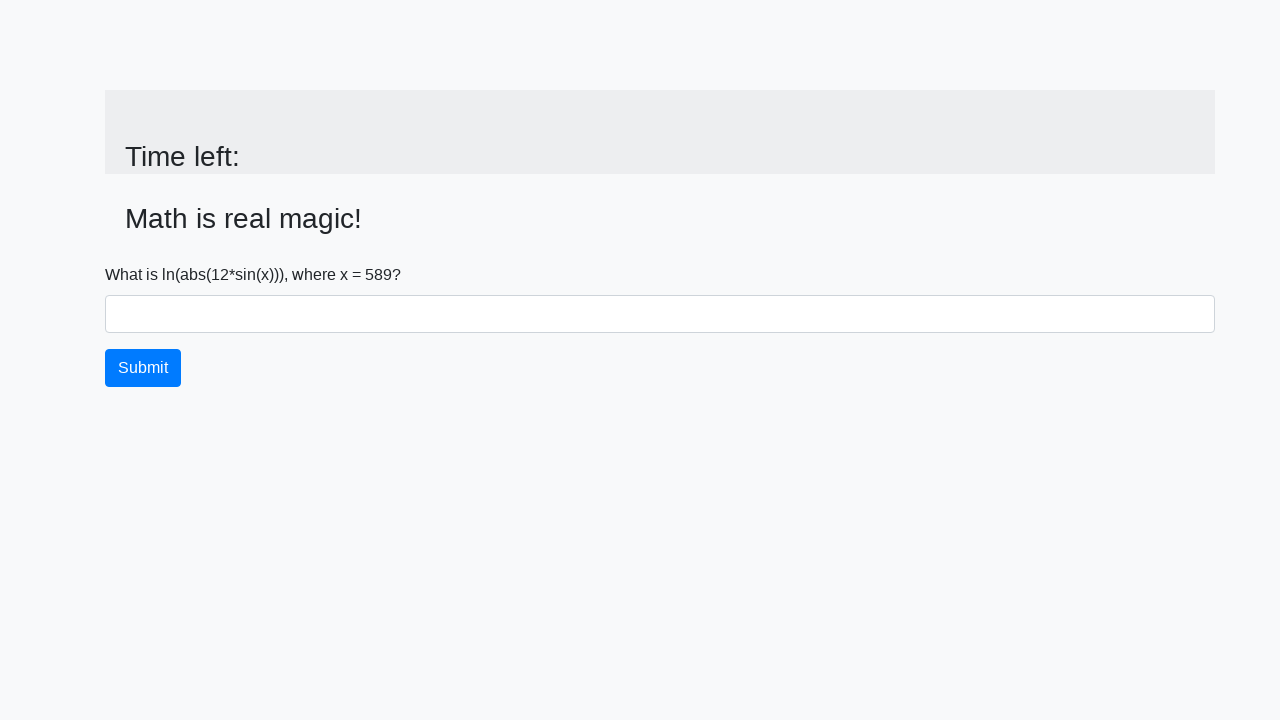

Confirmed dialog and waited for input value field to appear
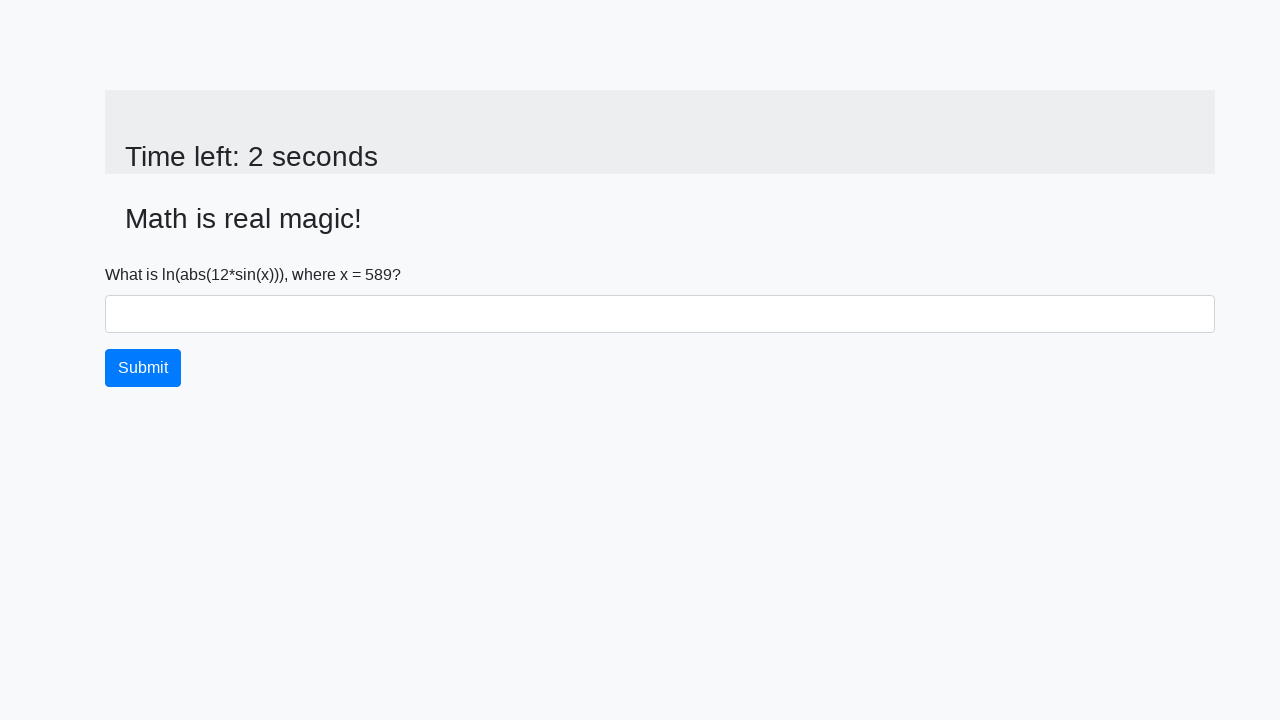

Read input value for math calculation: 589
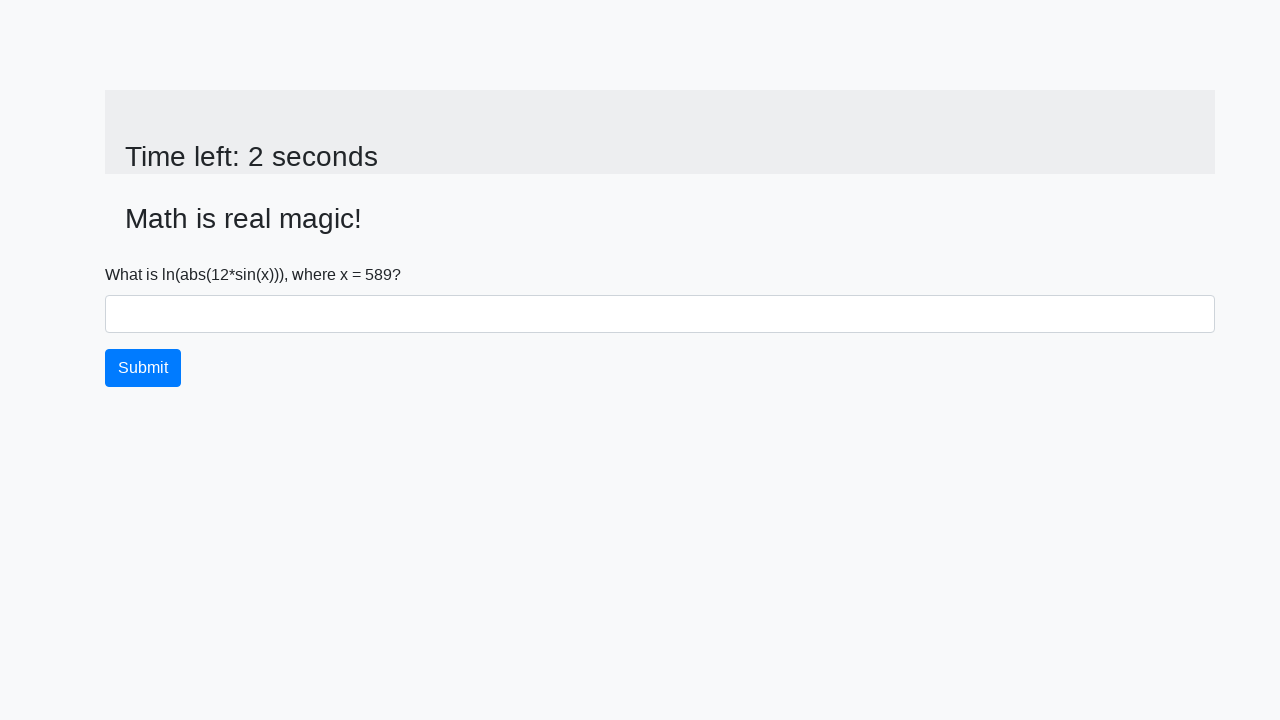

Calculated answer using formula: 2.4837241076349894
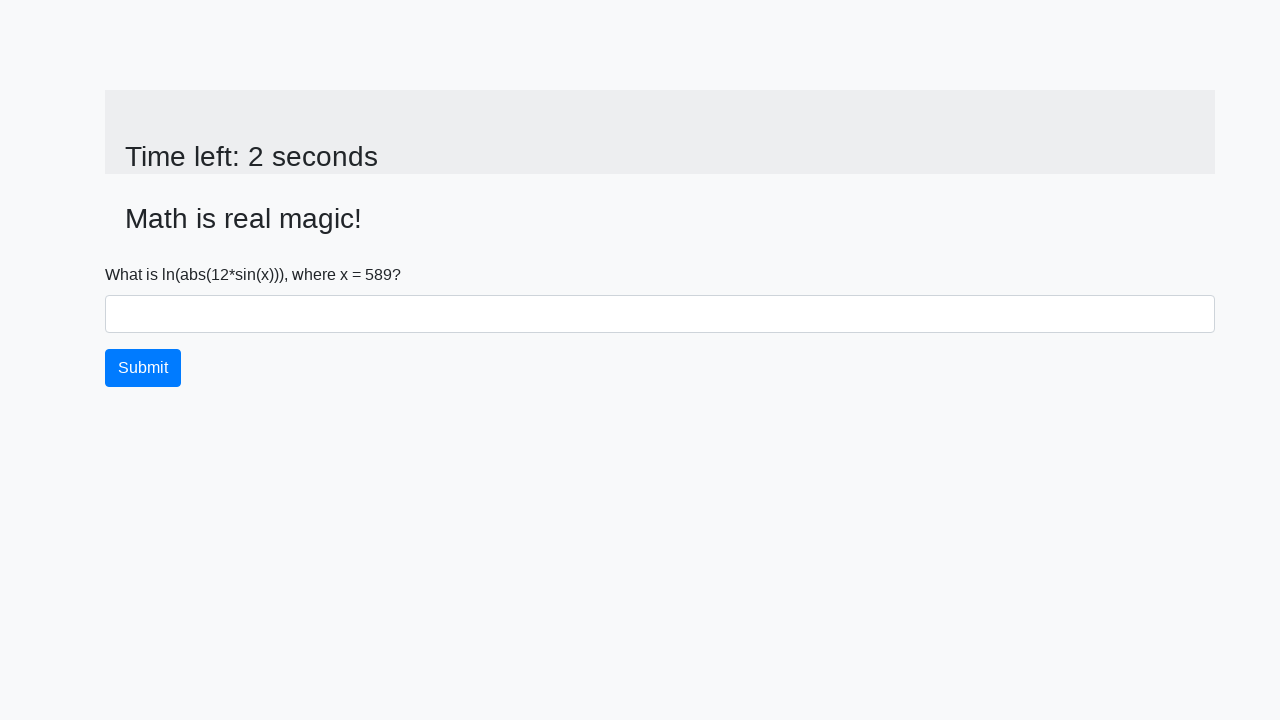

Filled answer field with calculated result on #answer
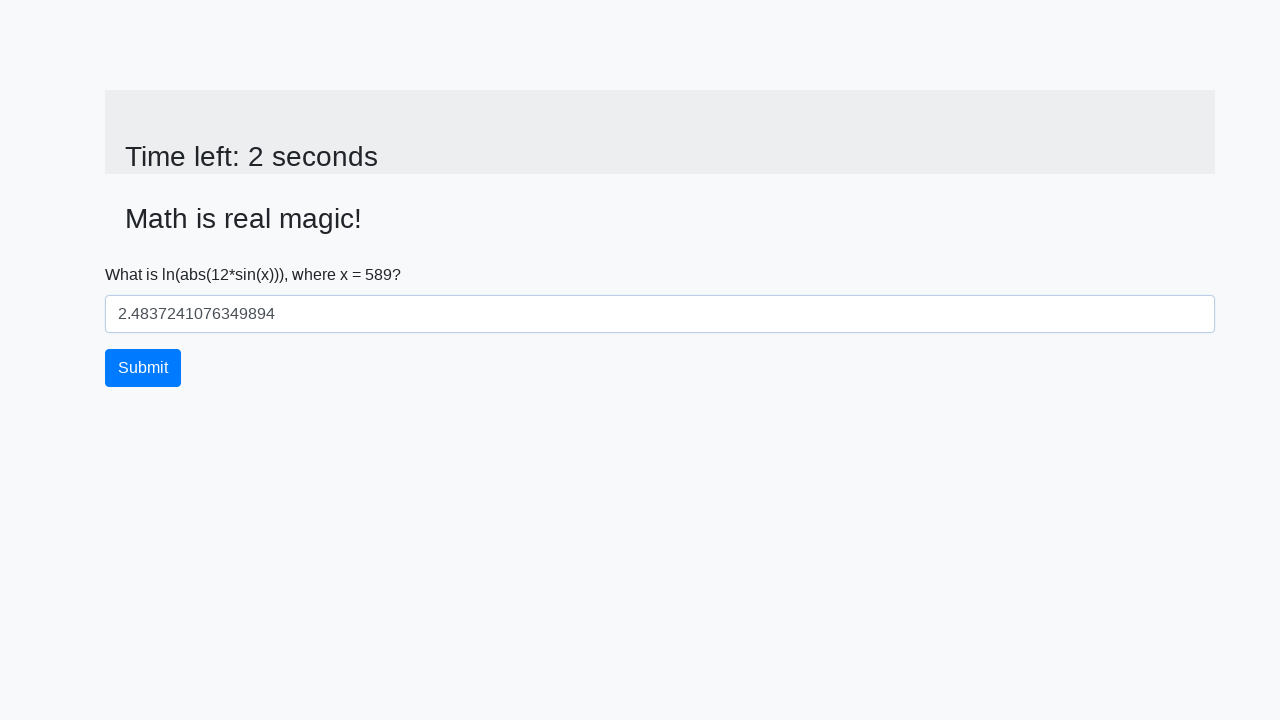

Set up dialog handler to accept result alert
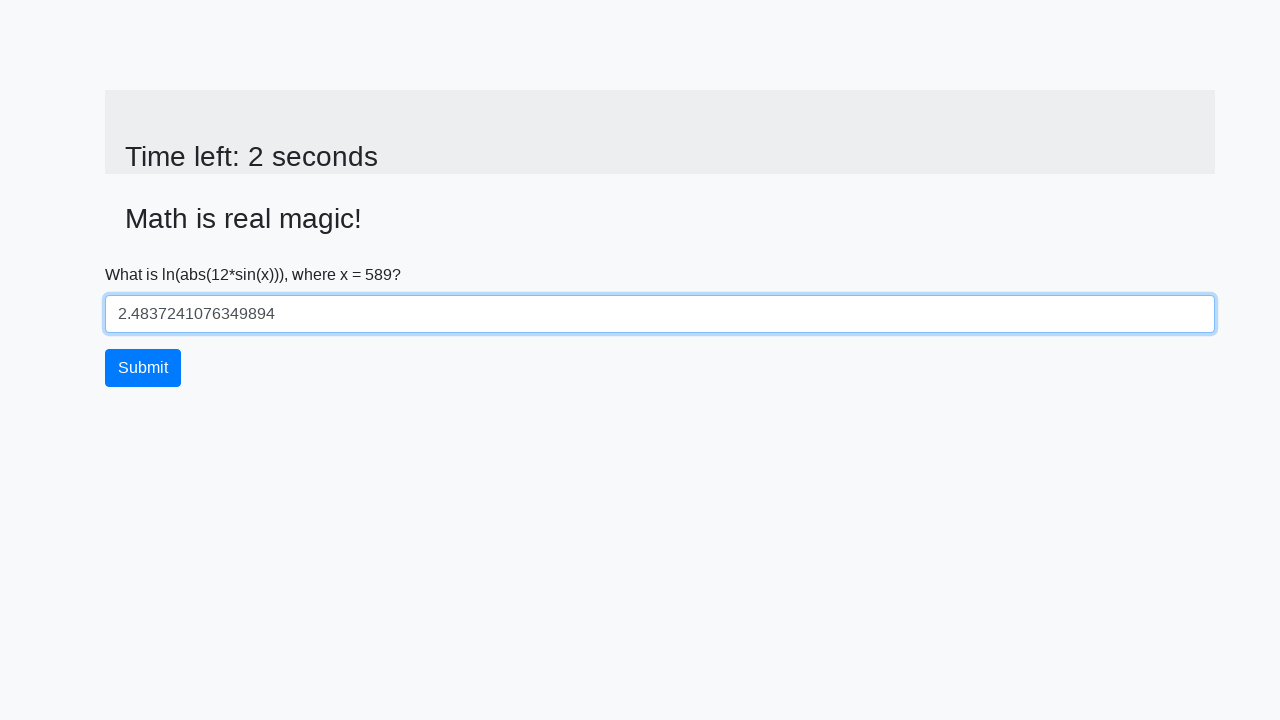

Clicked submit button to submit answer at (143, 368) on button.btn
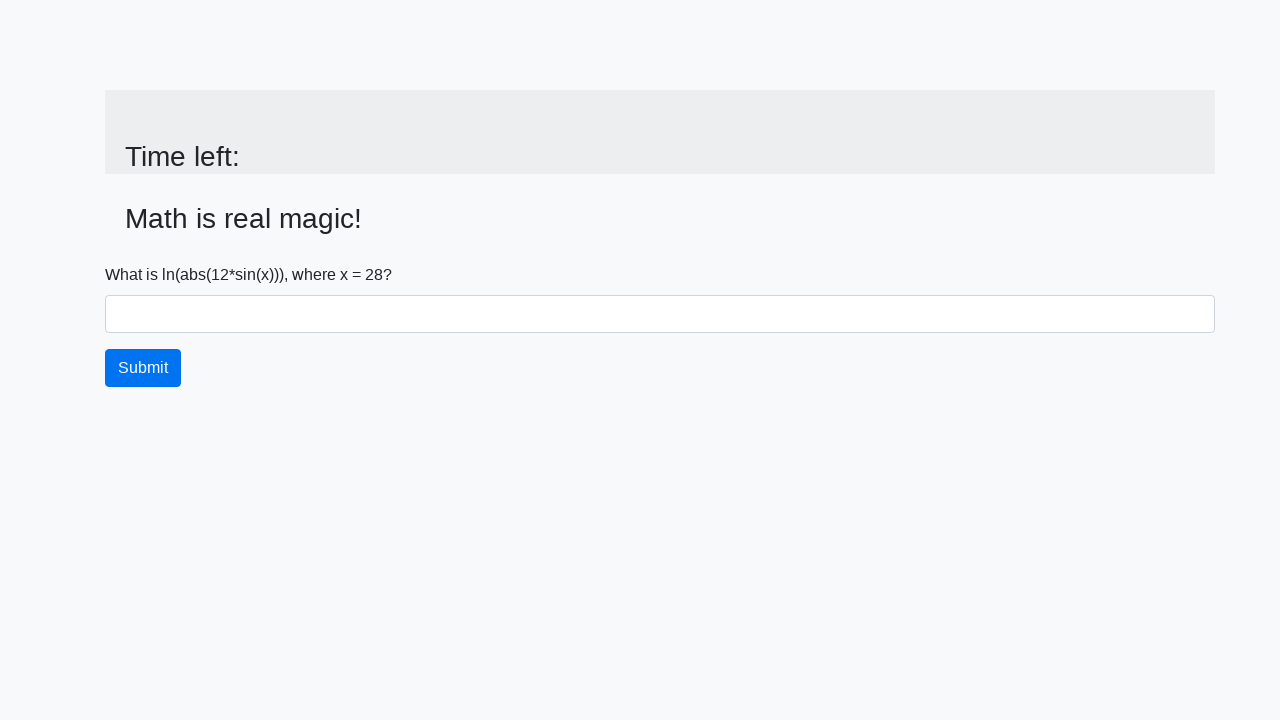

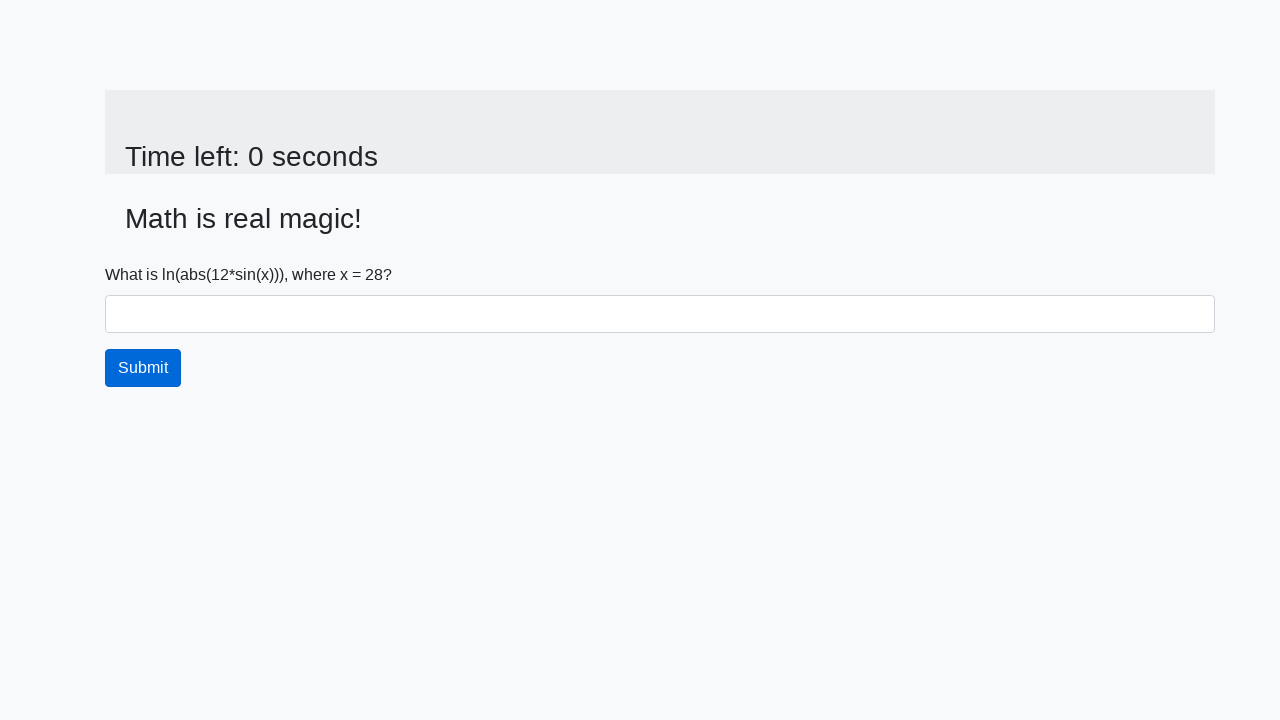